Tests that the base page loads and internal pages one level deep are reachable by collecting internal links and navigating to each one.

Starting URL: https://automationintesting.online/

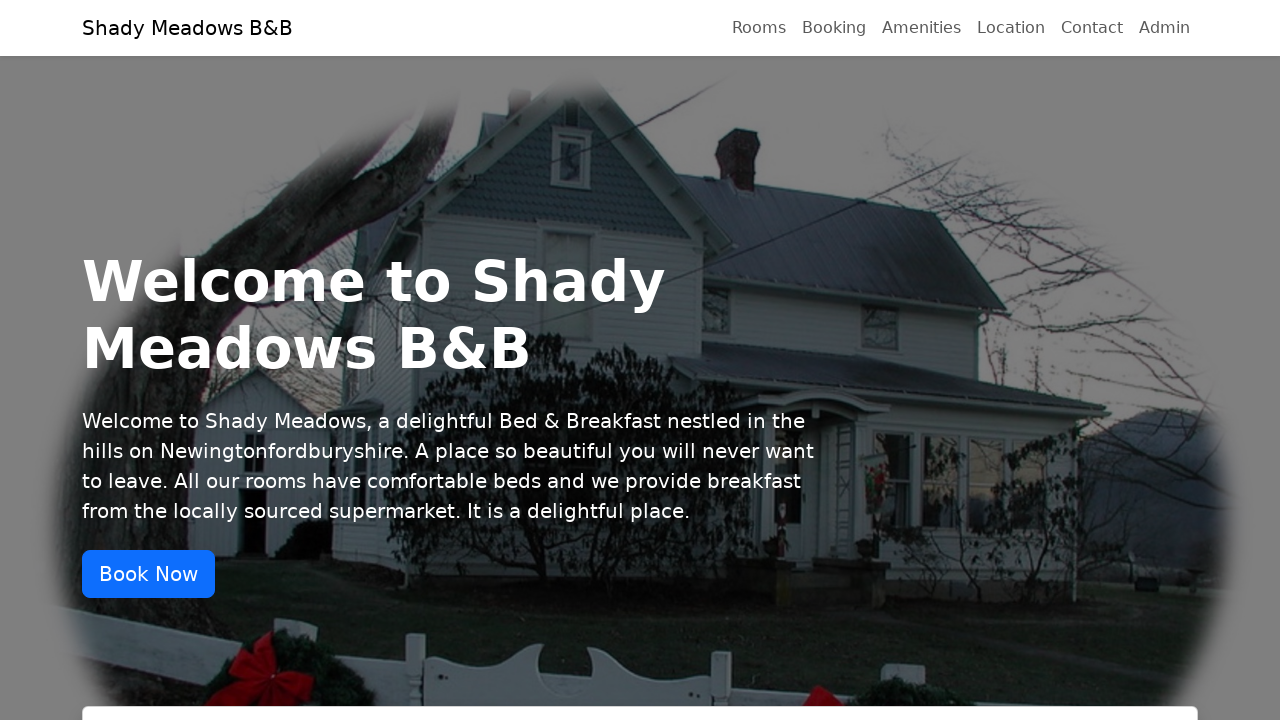

Base page loaded and URL confirmed to be automationintesting.online
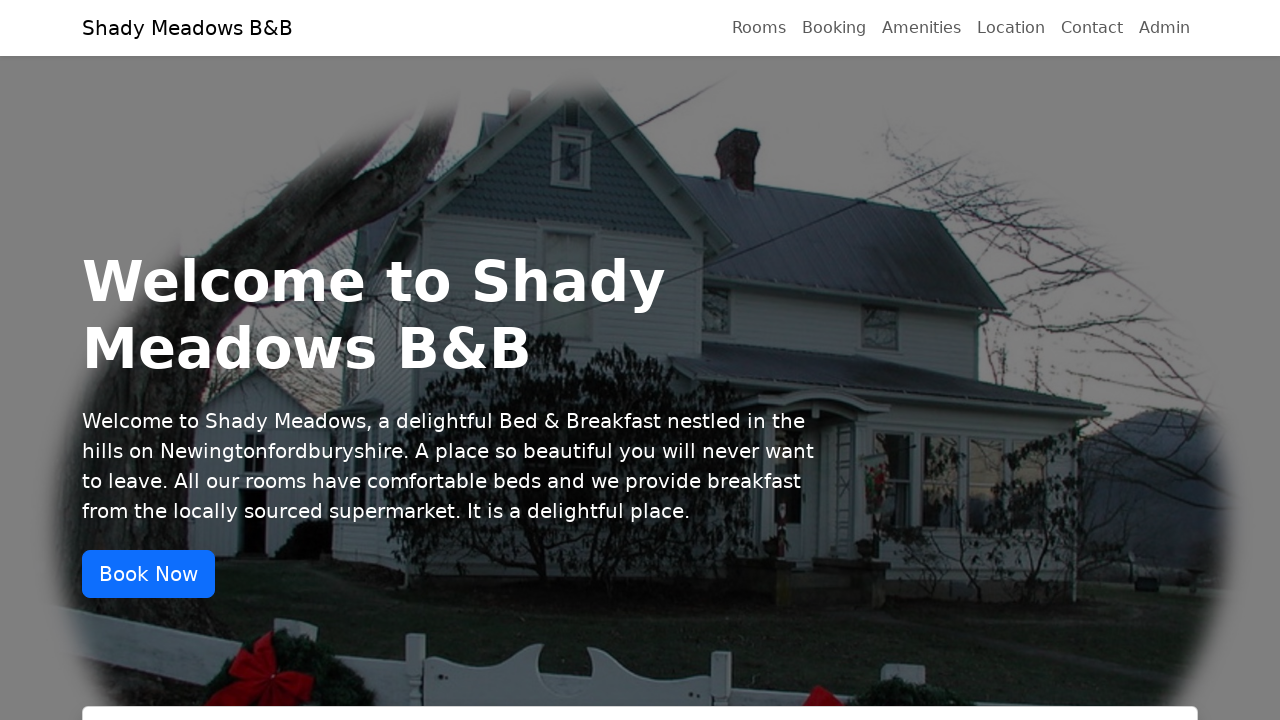

Collected all internal links from base page
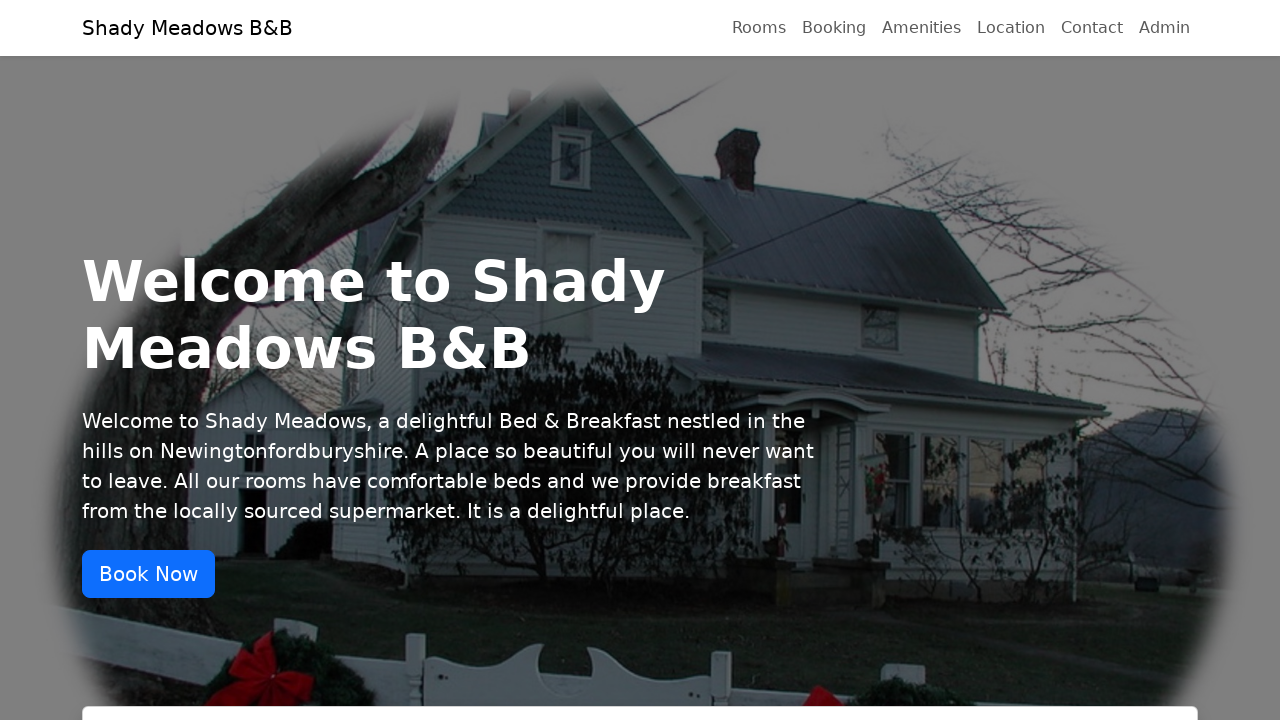

Filtered and extracted 12 valid internal URLs
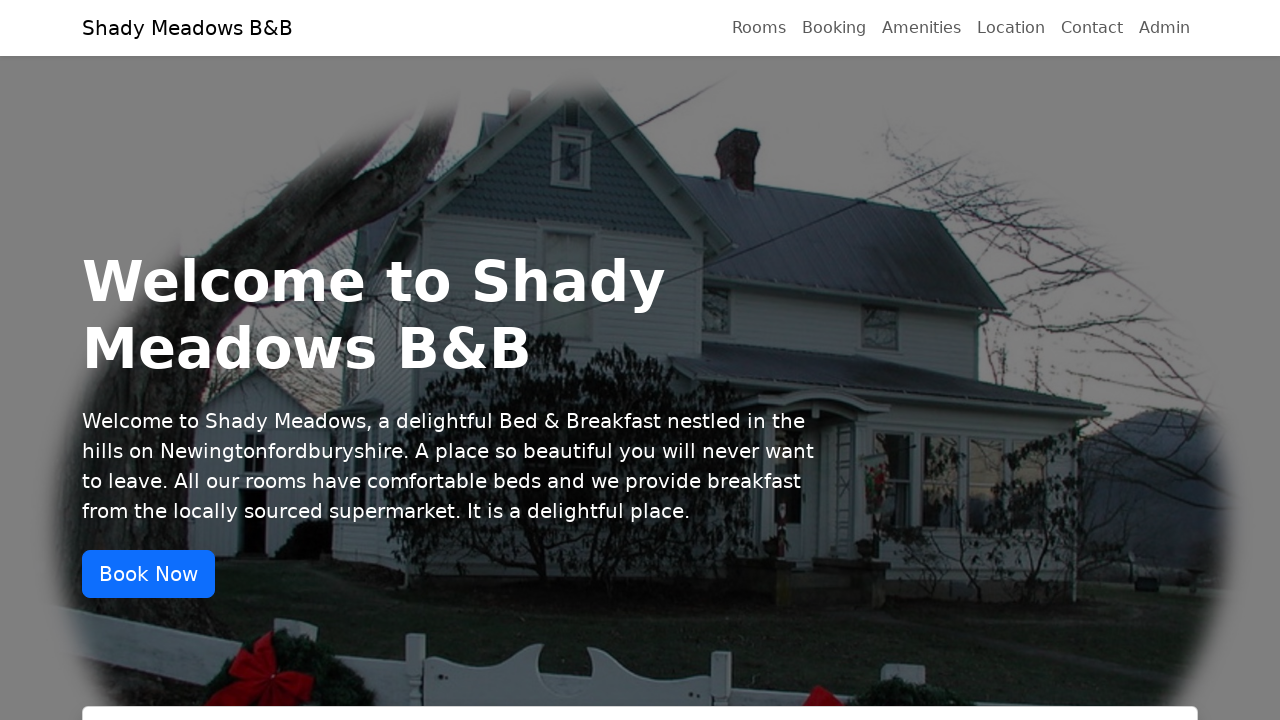

Navigated to internal URL: https://automationintesting.online/#rooms
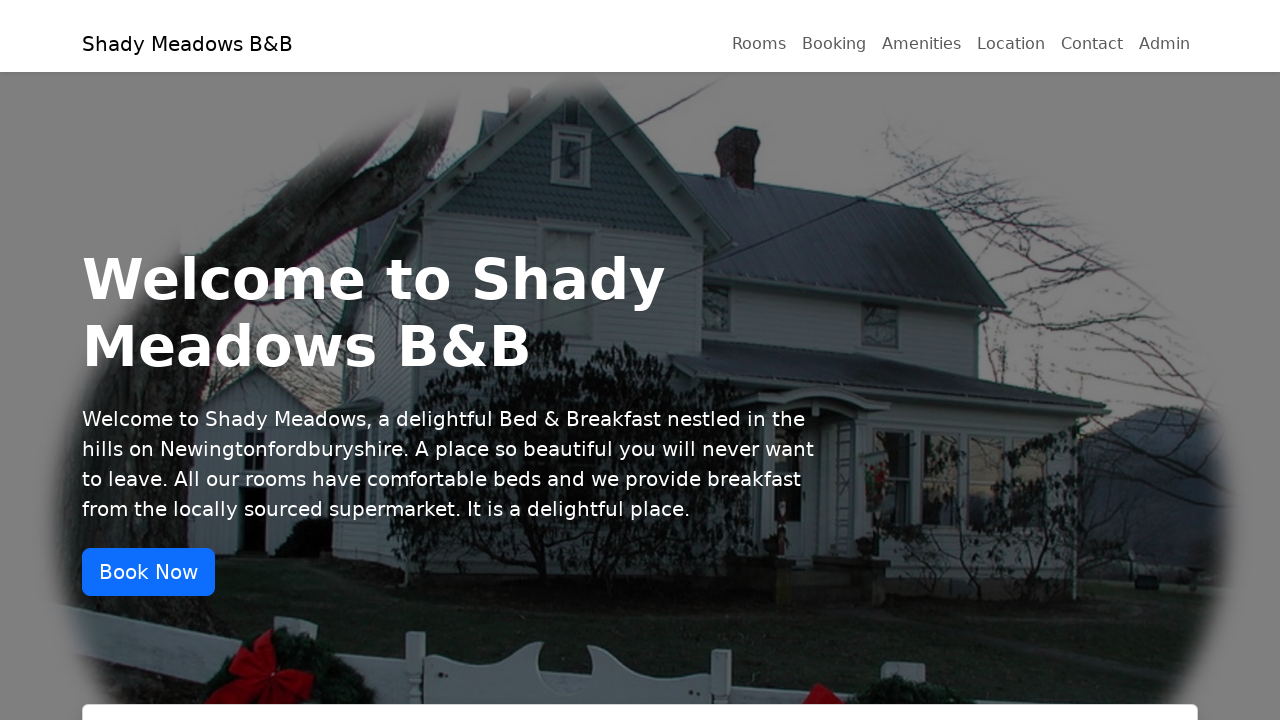

Internal page loaded: https://automationintesting.online/#rooms
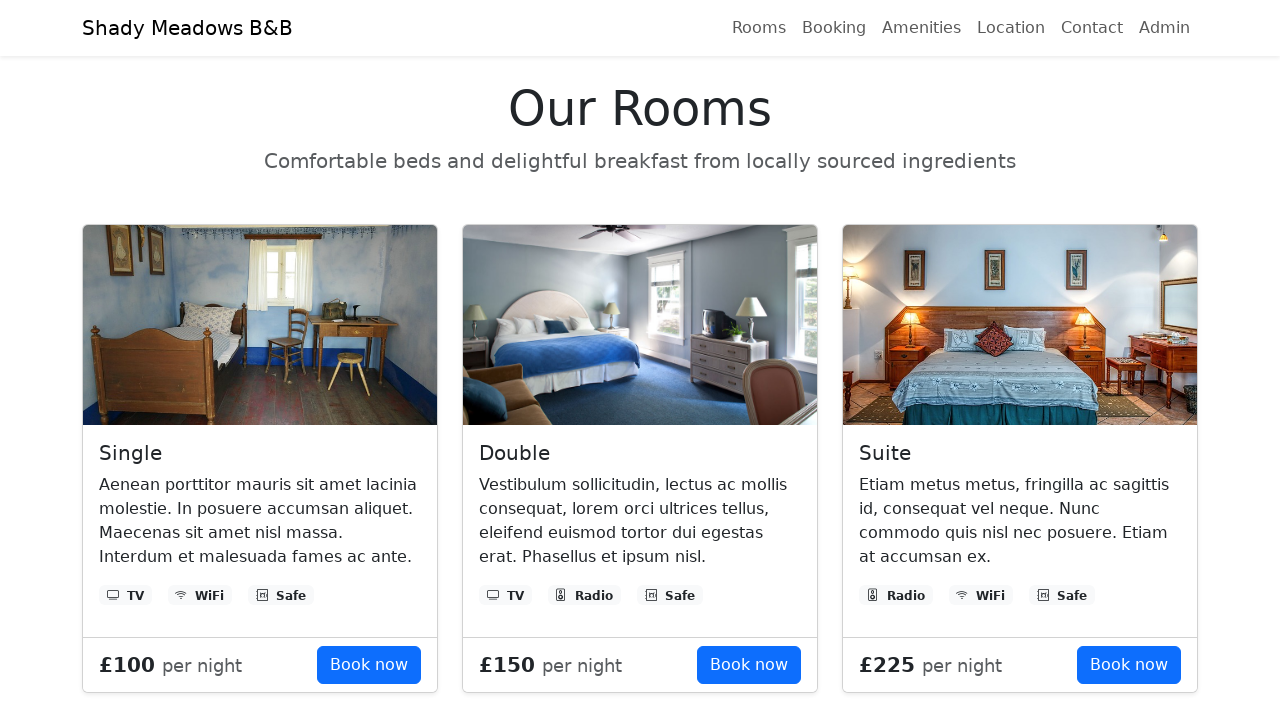

Navigated to internal URL: https://automationintesting.online/privacy
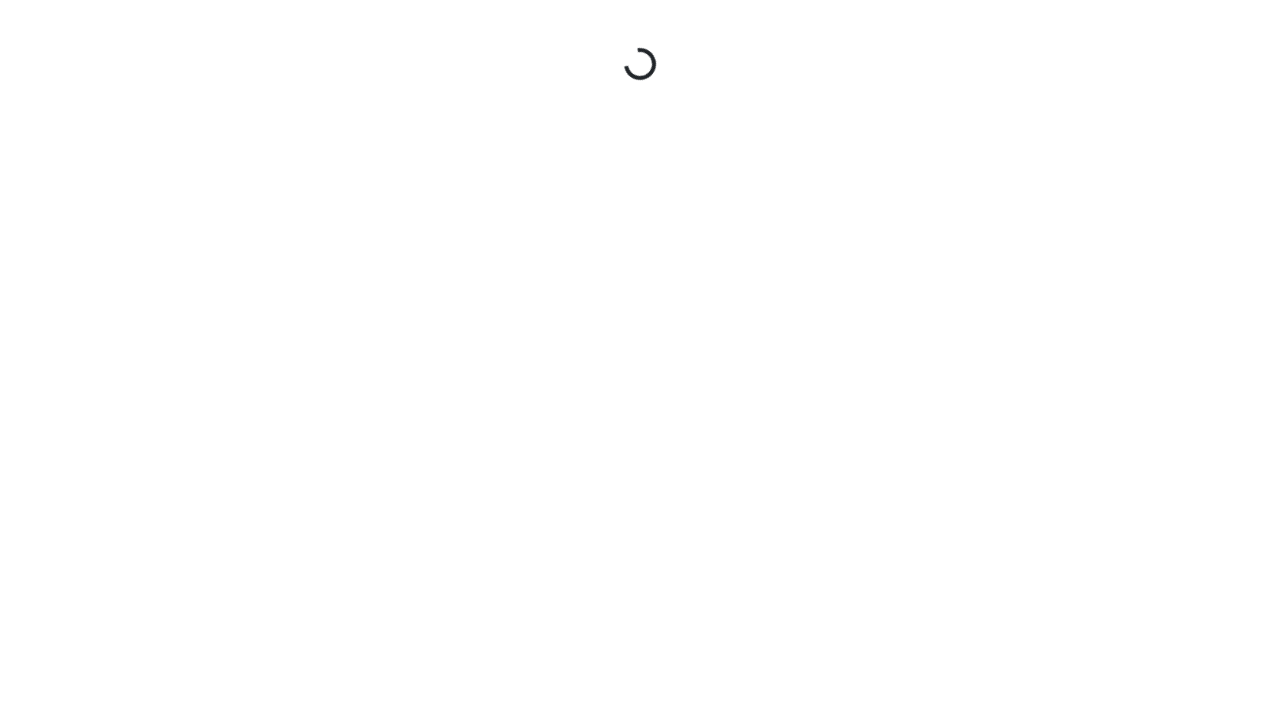

Internal page loaded: https://automationintesting.online/privacy
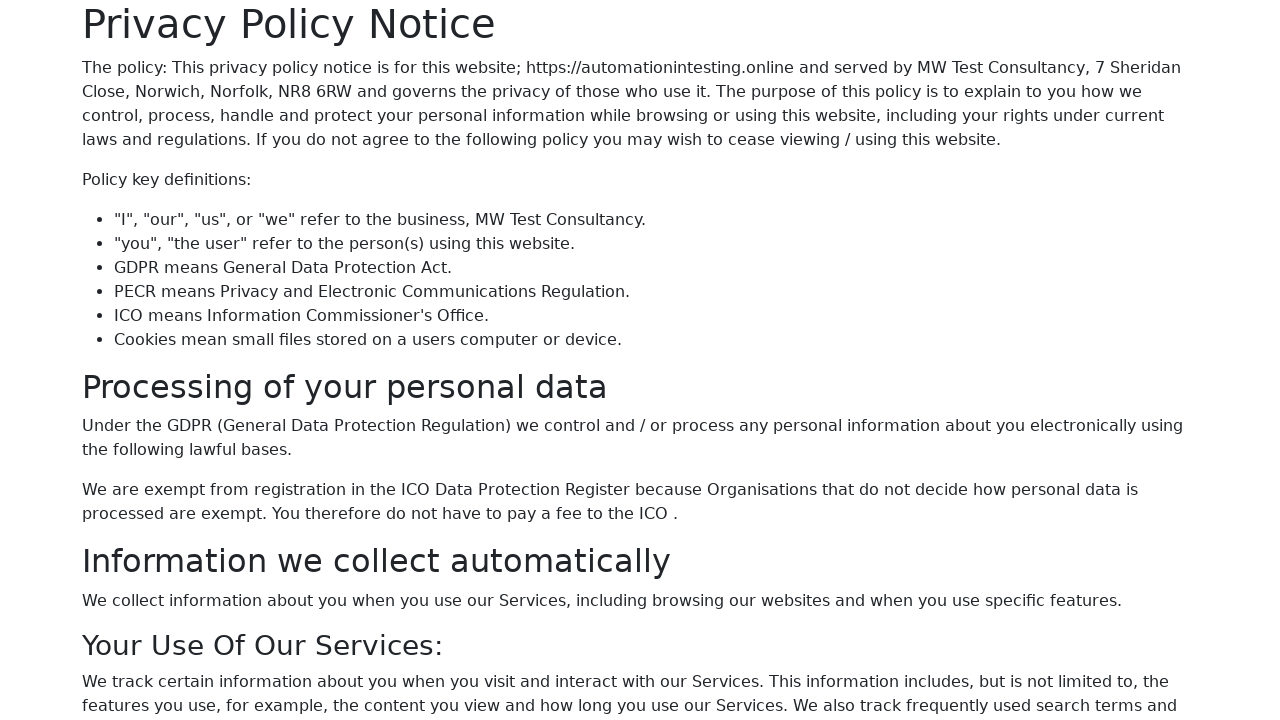

Navigated to internal URL: https://automationintesting.online/#booking
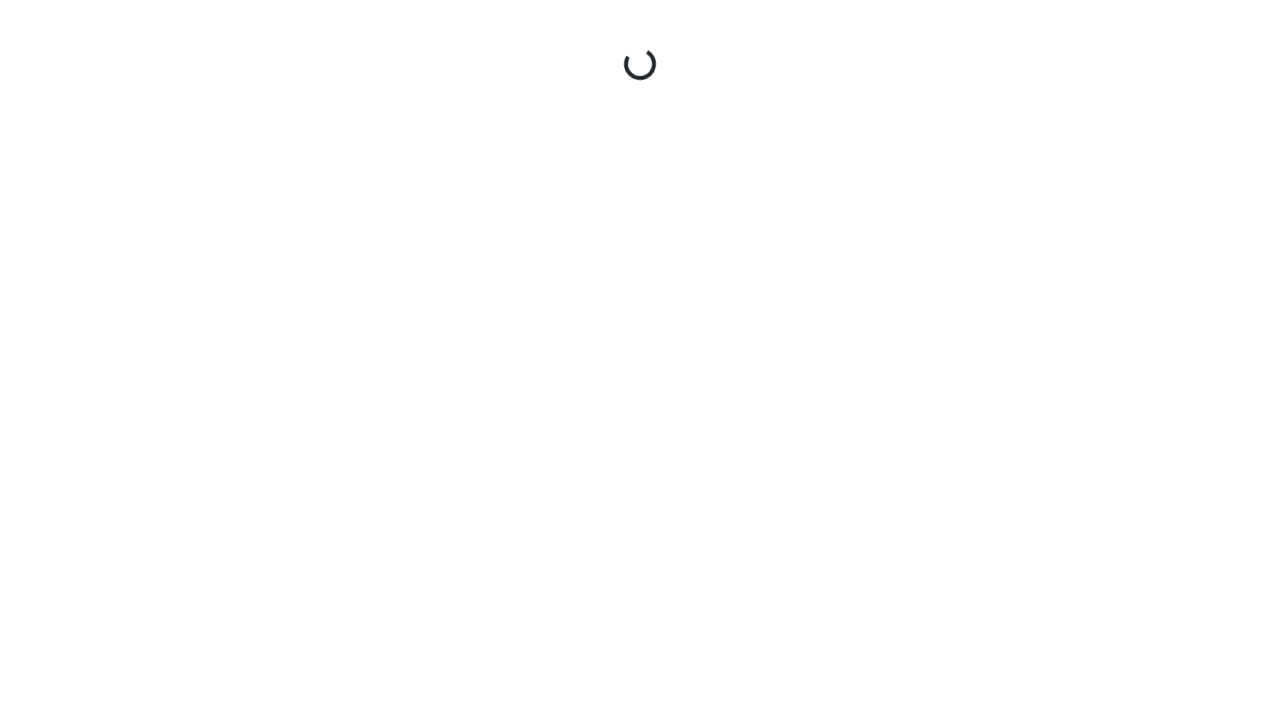

Internal page loaded: https://automationintesting.online/#booking
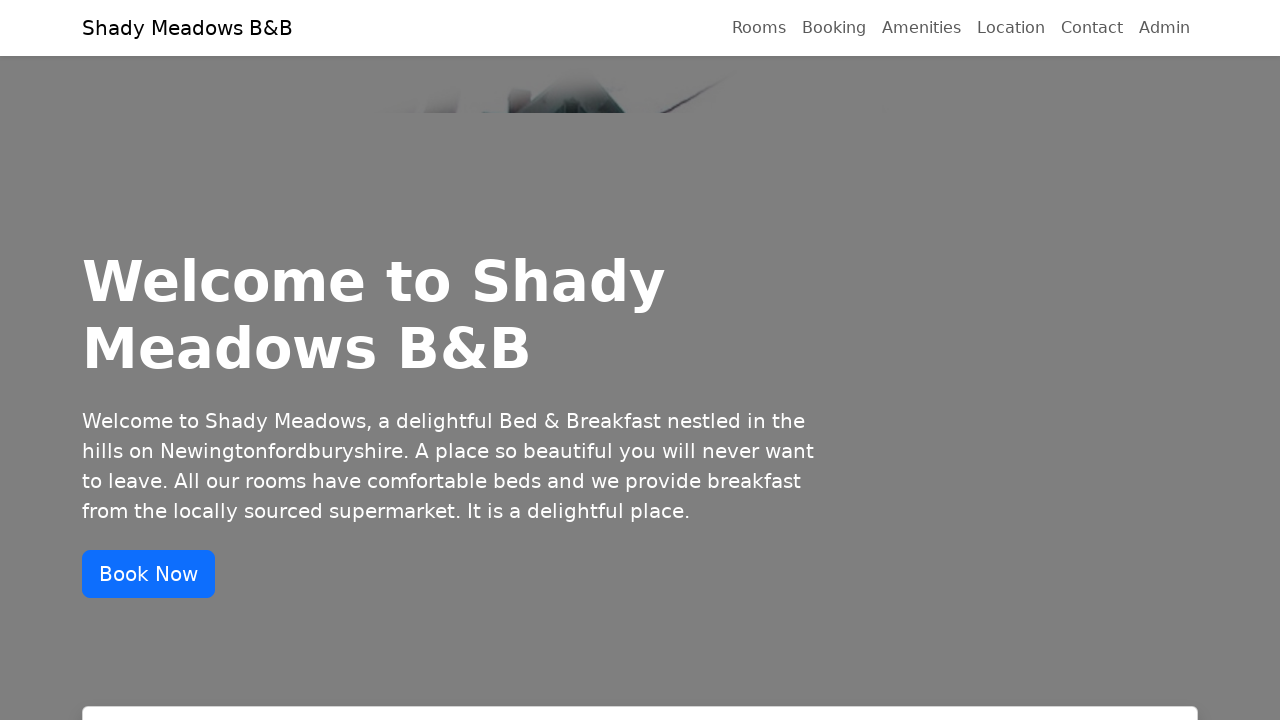

Navigated to internal URL: https://automationintesting.online/#contact
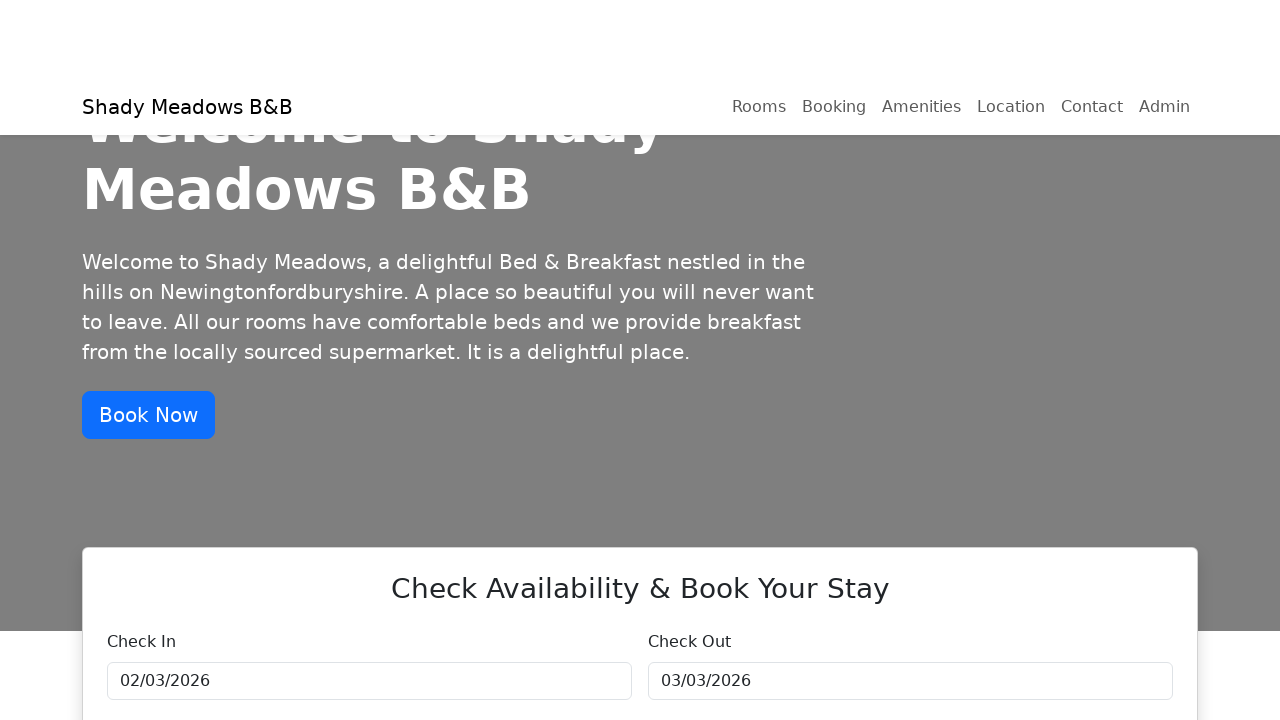

Internal page loaded: https://automationintesting.online/#contact
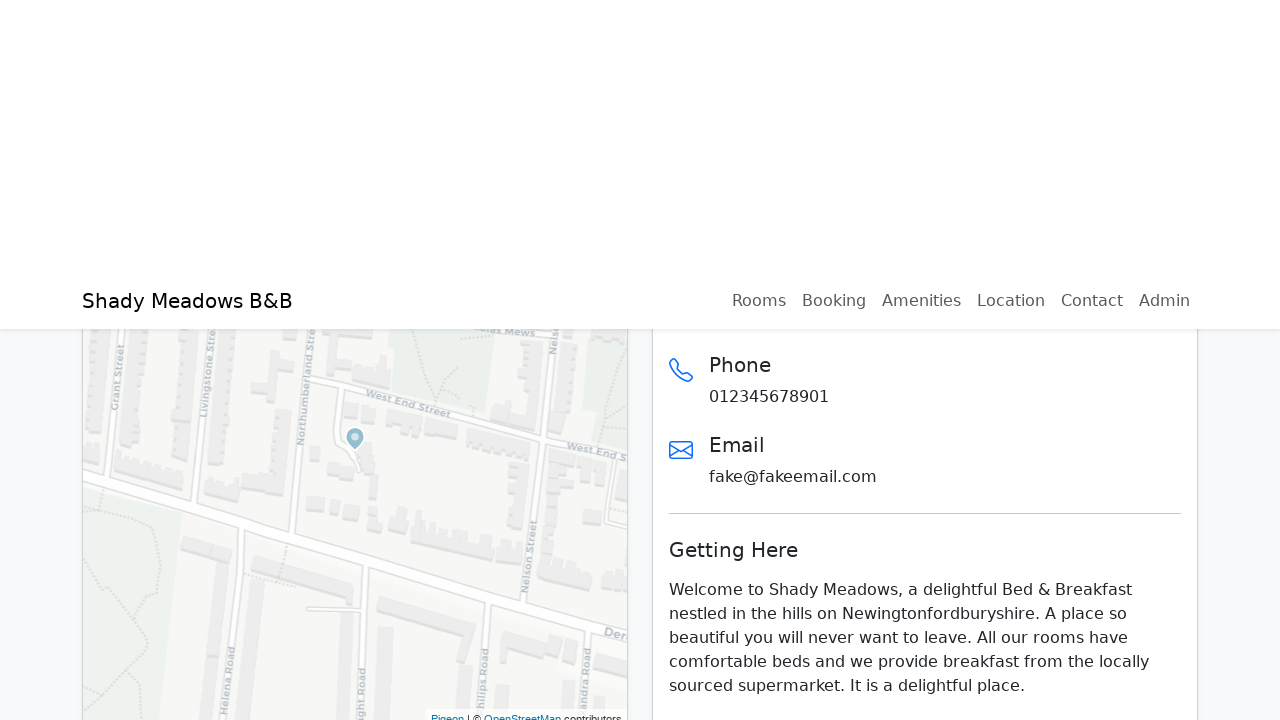

Navigated to internal URL: https://automationintesting.online/reservation/3?checkin=2026-03-02&checkout=2026-03-03
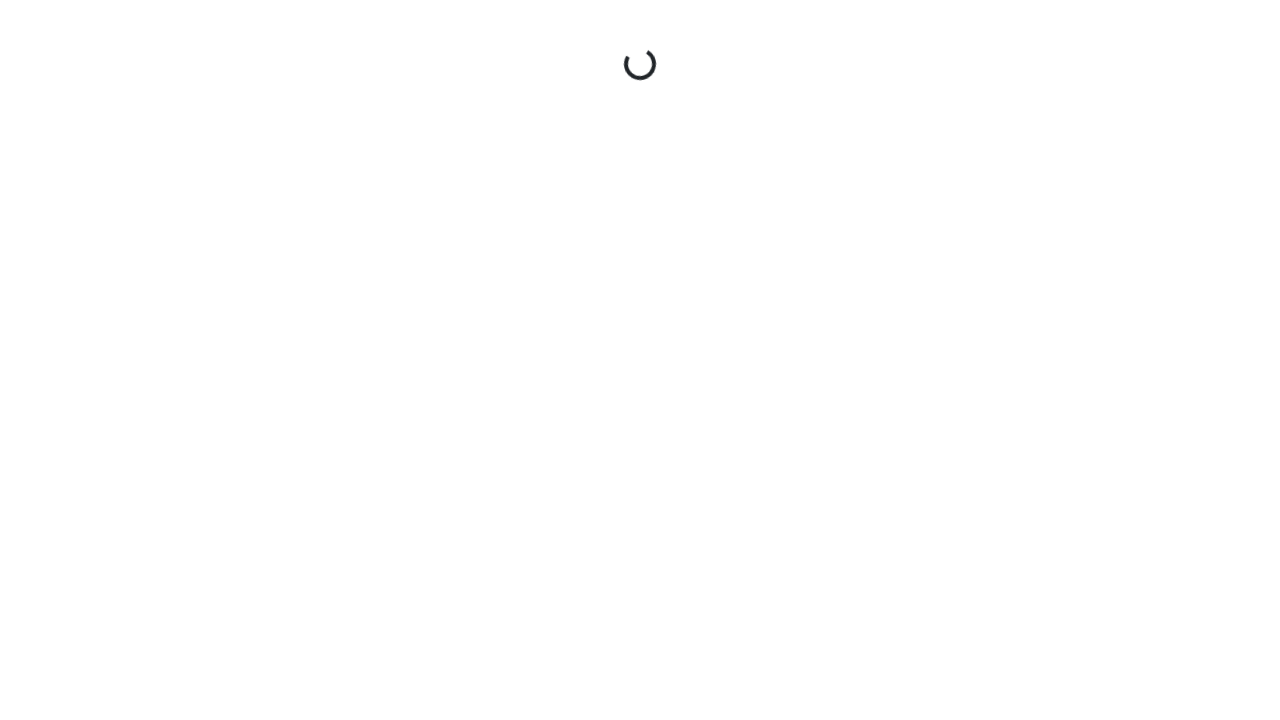

Internal page loaded: https://automationintesting.online/reservation/3?checkin=2026-03-02&checkout=2026-03-03
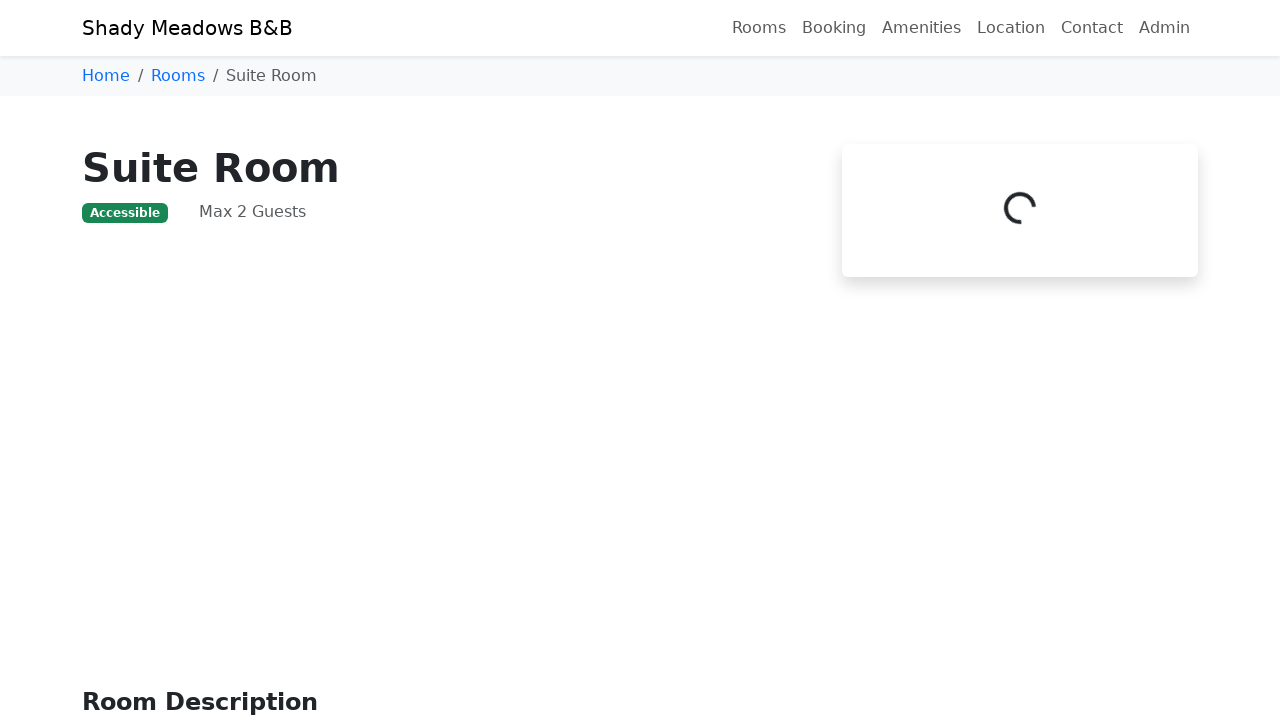

Navigated back to base page
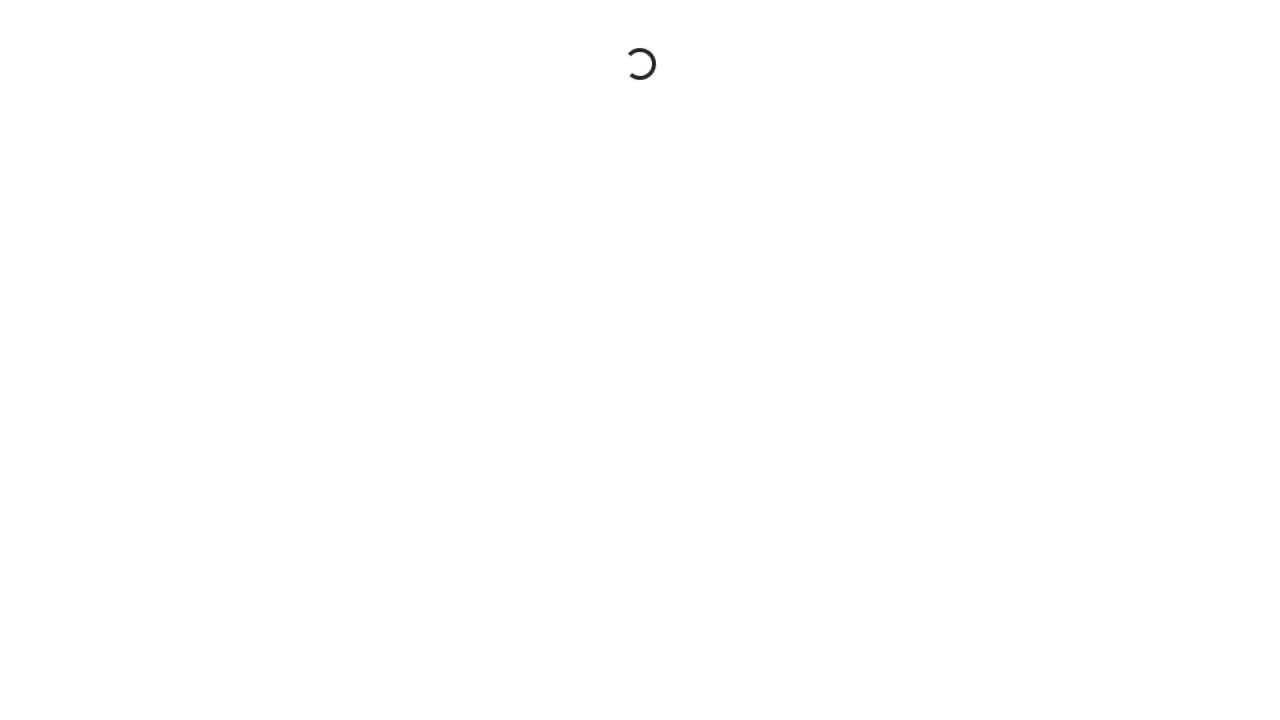

Base page reloaded and confirmed accessible
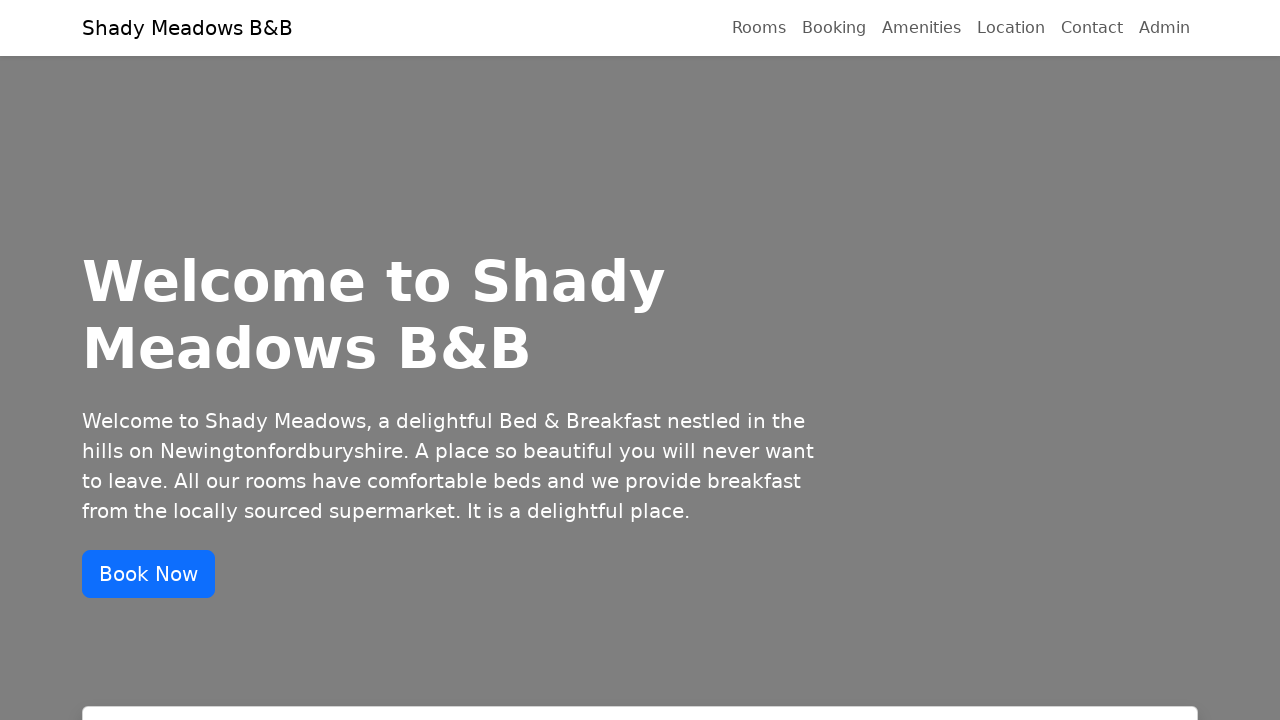

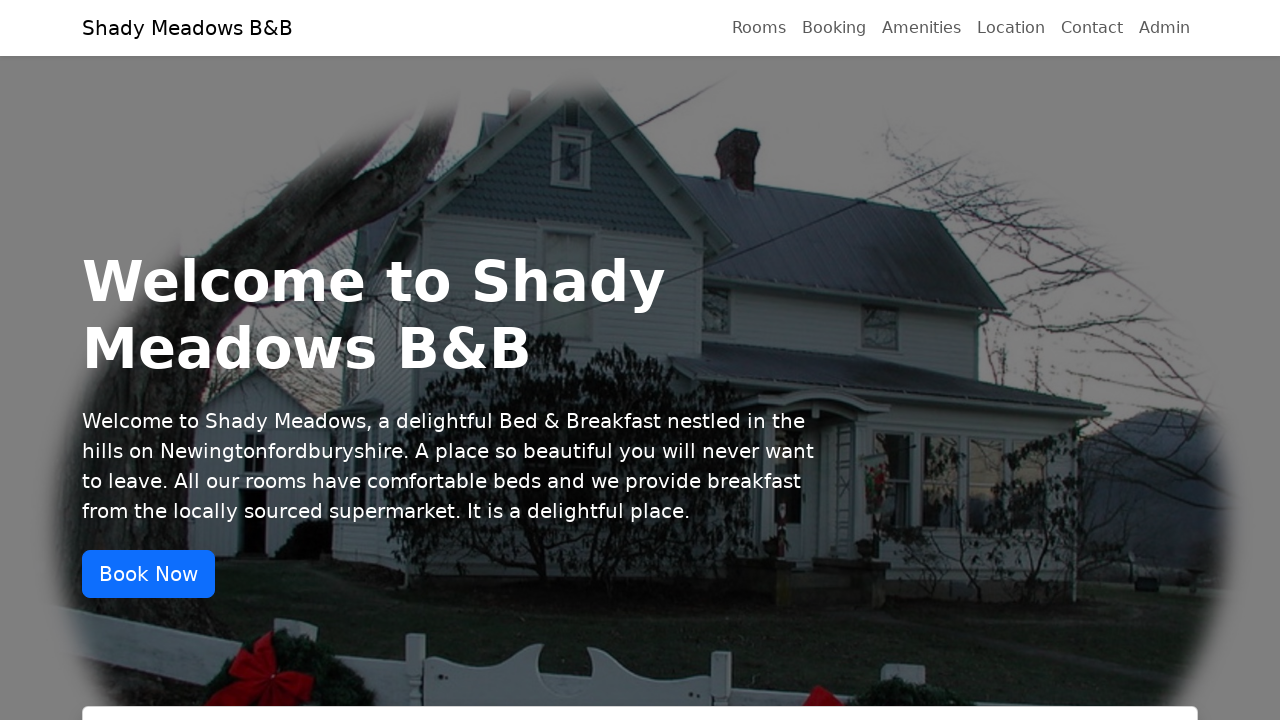